Tests an Angular shopping cart application by browsing products, adding a Selenium course to cart, and modifying the quantity in the cart page

Starting URL: https://rahulshettyacademy.com/angularAppdemo/

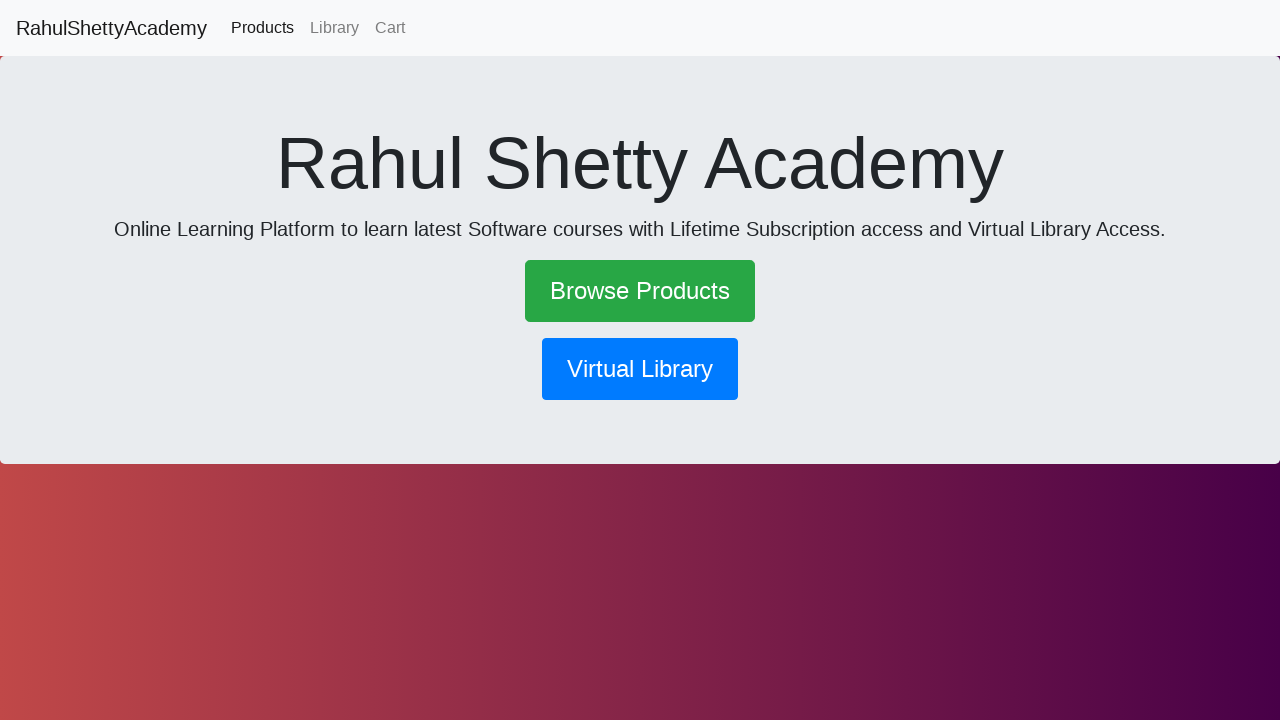

Clicked Browse Products link at (640, 291) on text=Browse Products
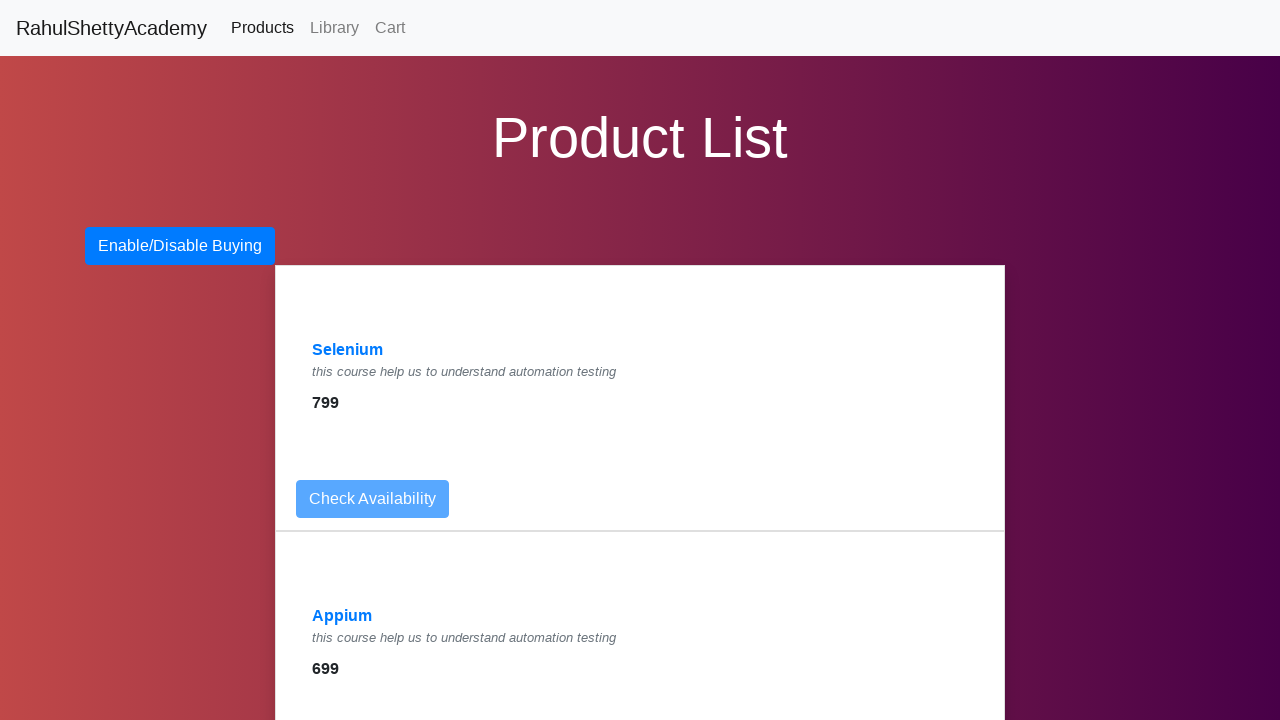

Clicked Selenium product at (348, 350) on text=Selenium
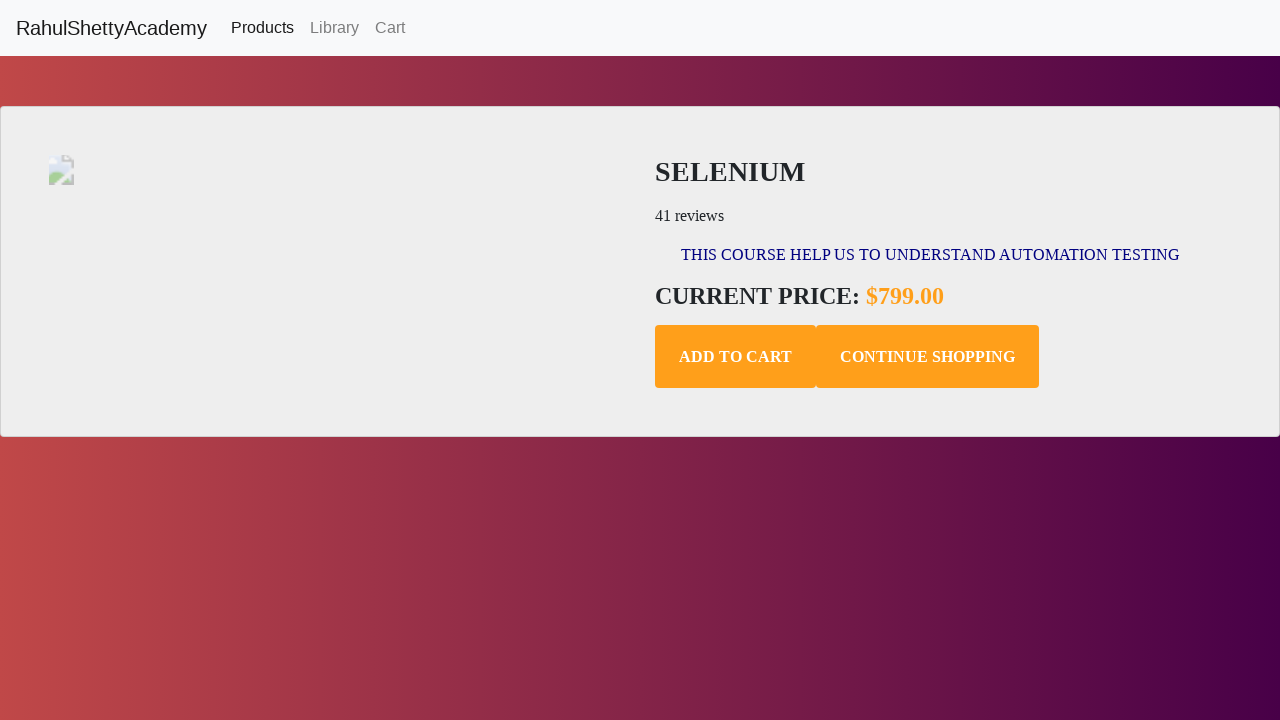

Clicked Add to Cart button for Selenium course at (736, 357) on .add-to-cart
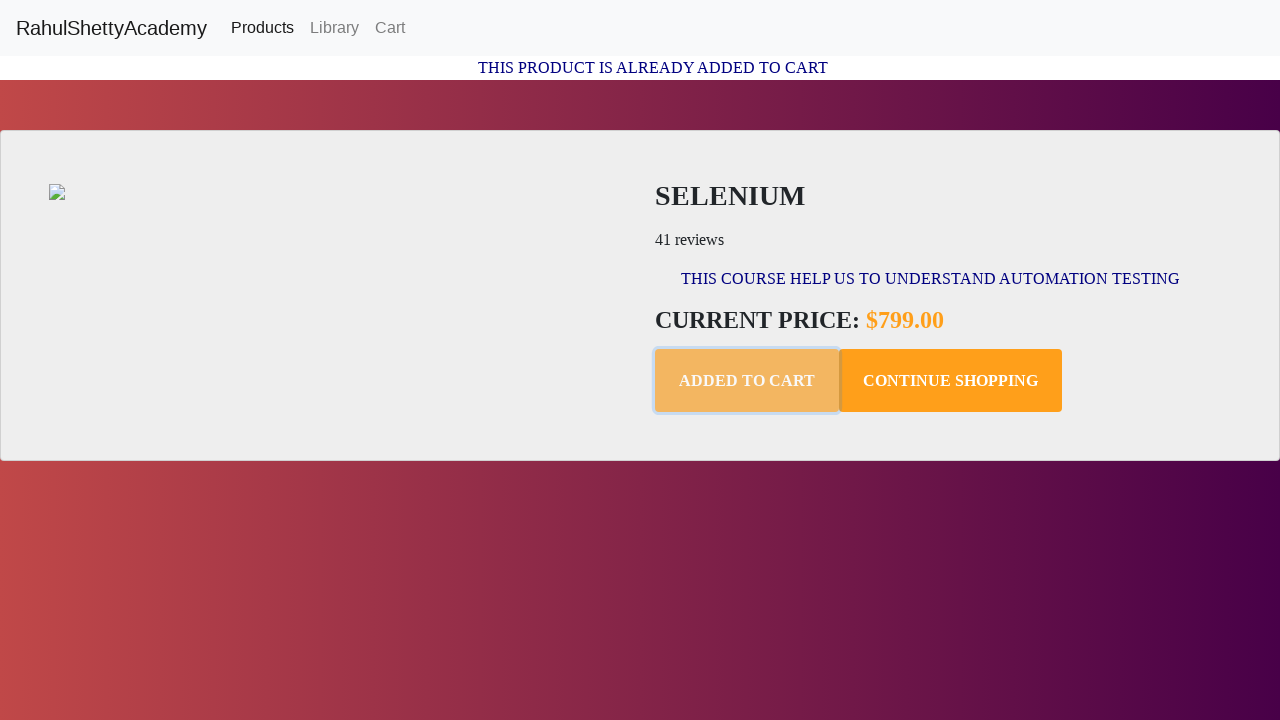

Clicked Cart link to navigate to cart page at (390, 28) on text=Cart
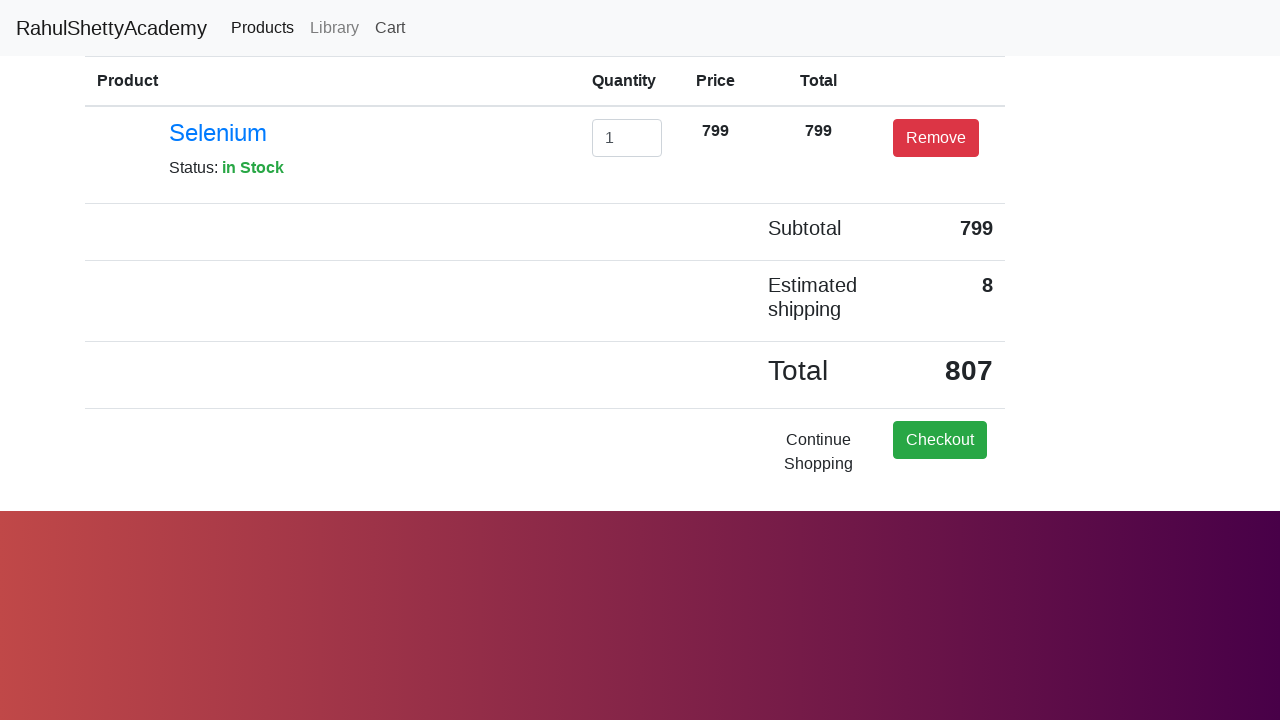

Cleared the quantity field on #exampleInputEmail1
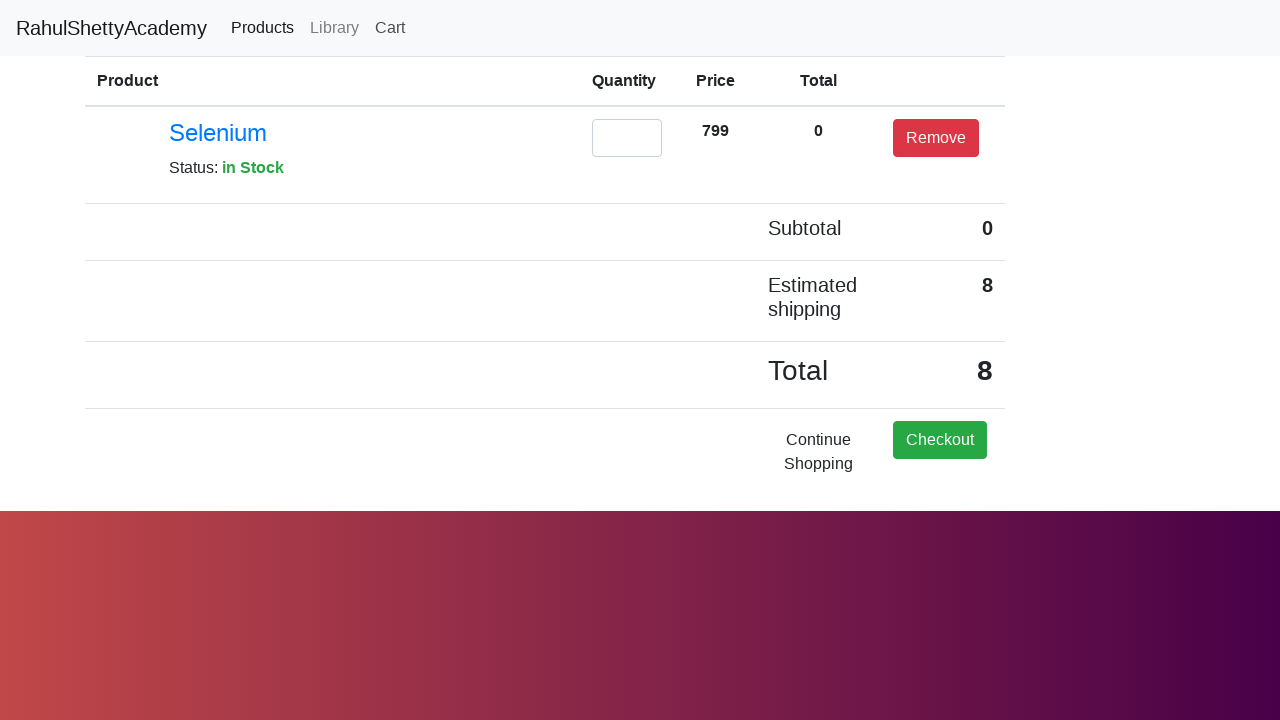

Entered new quantity of 2 for Selenium course in cart on #exampleInputEmail1
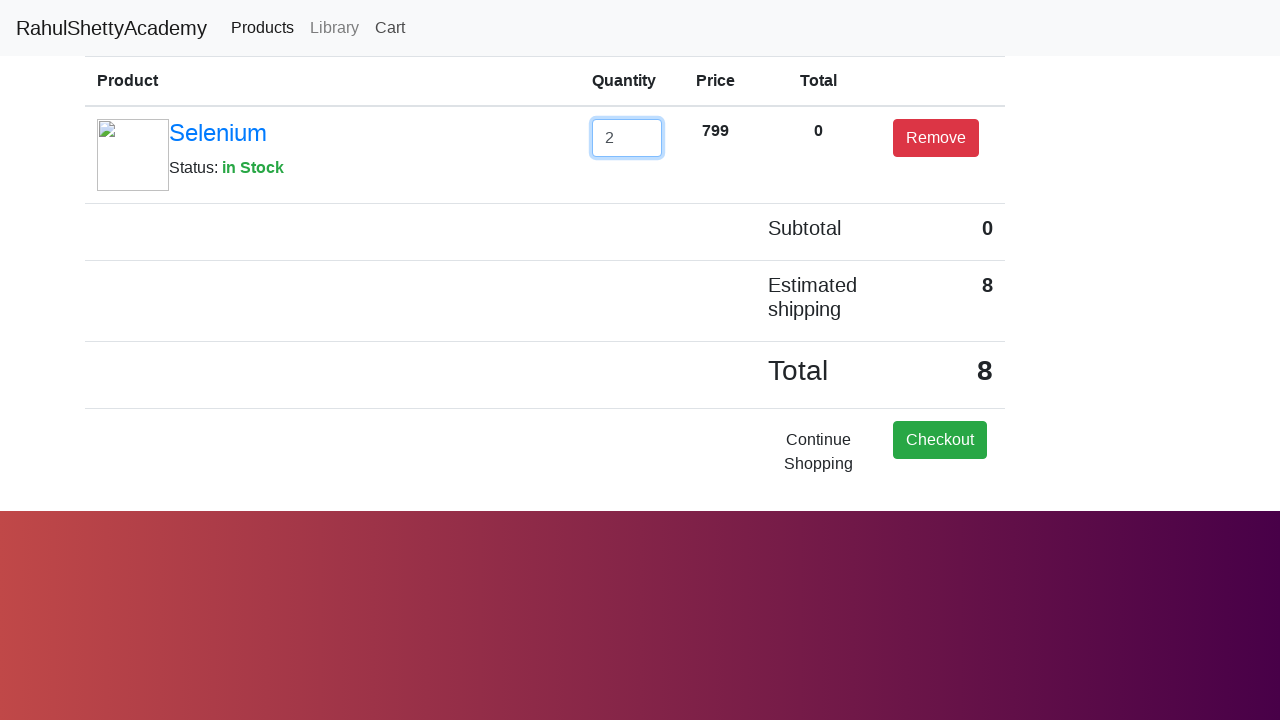

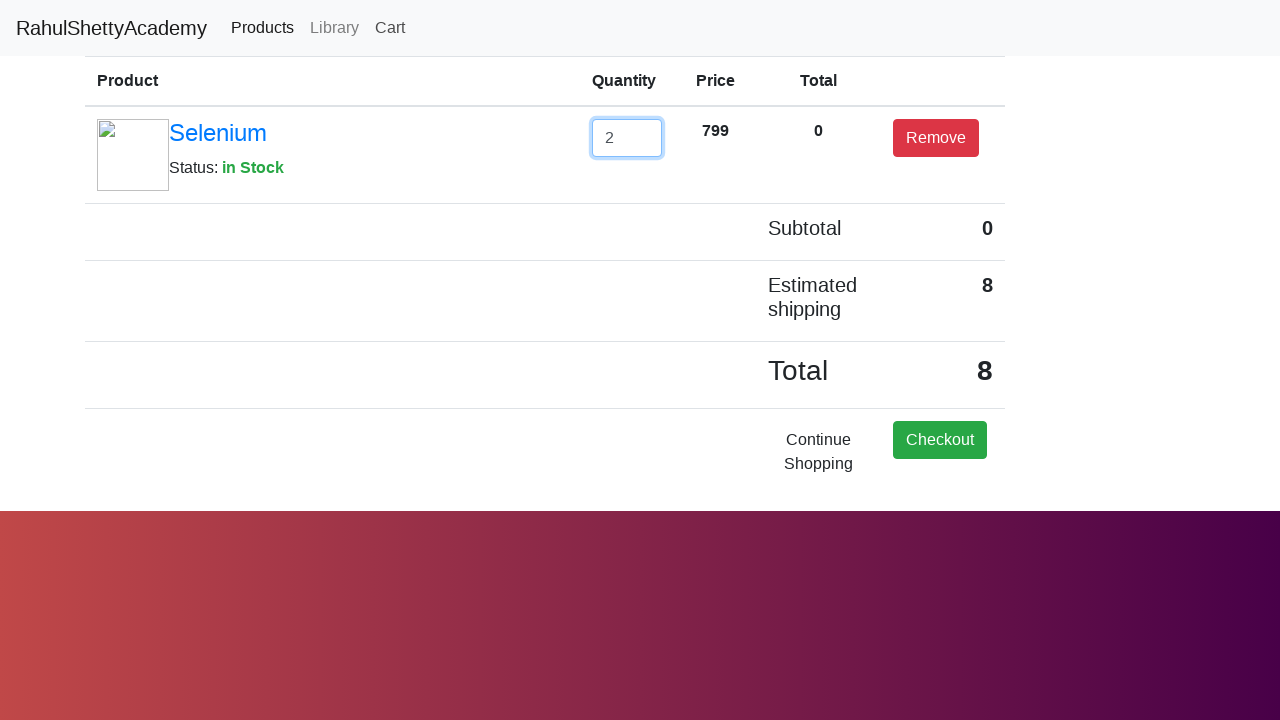